Interacts with a web table by selecting user checkboxes and retrieving user information from table rows

Starting URL: https://selectorshub.com/xpath-practice-page/

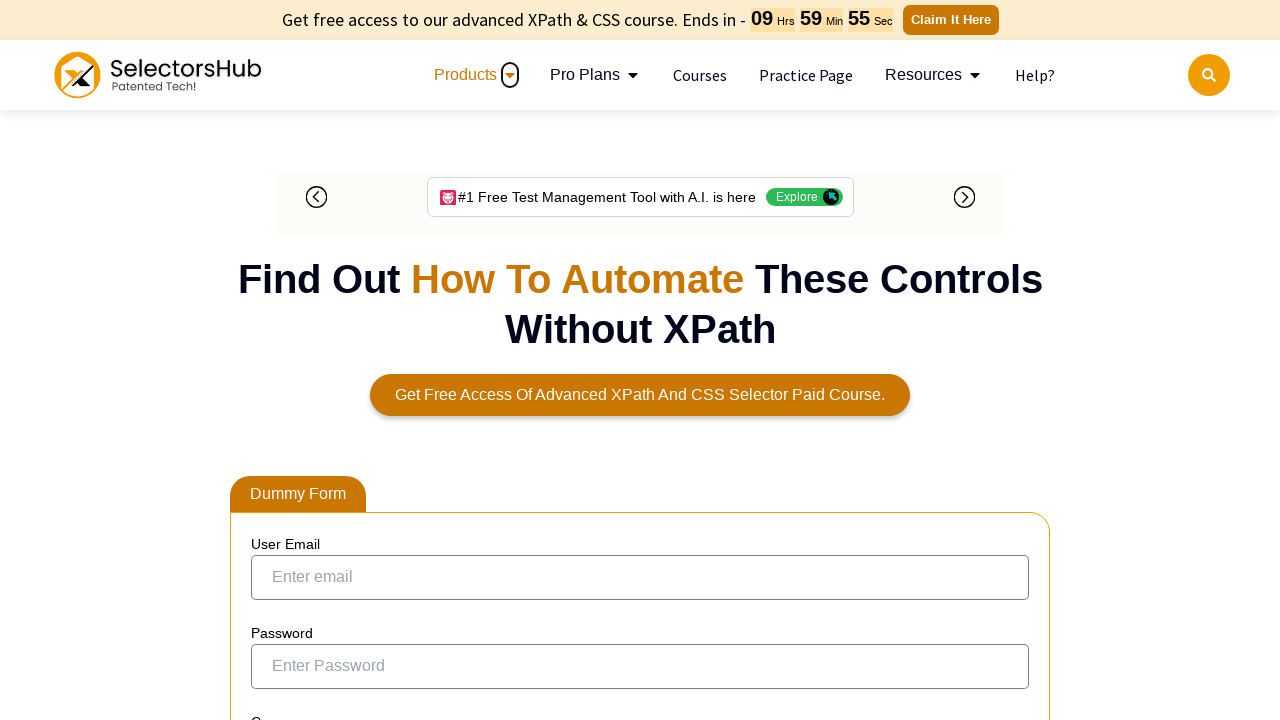

Waited 5 seconds for table to load
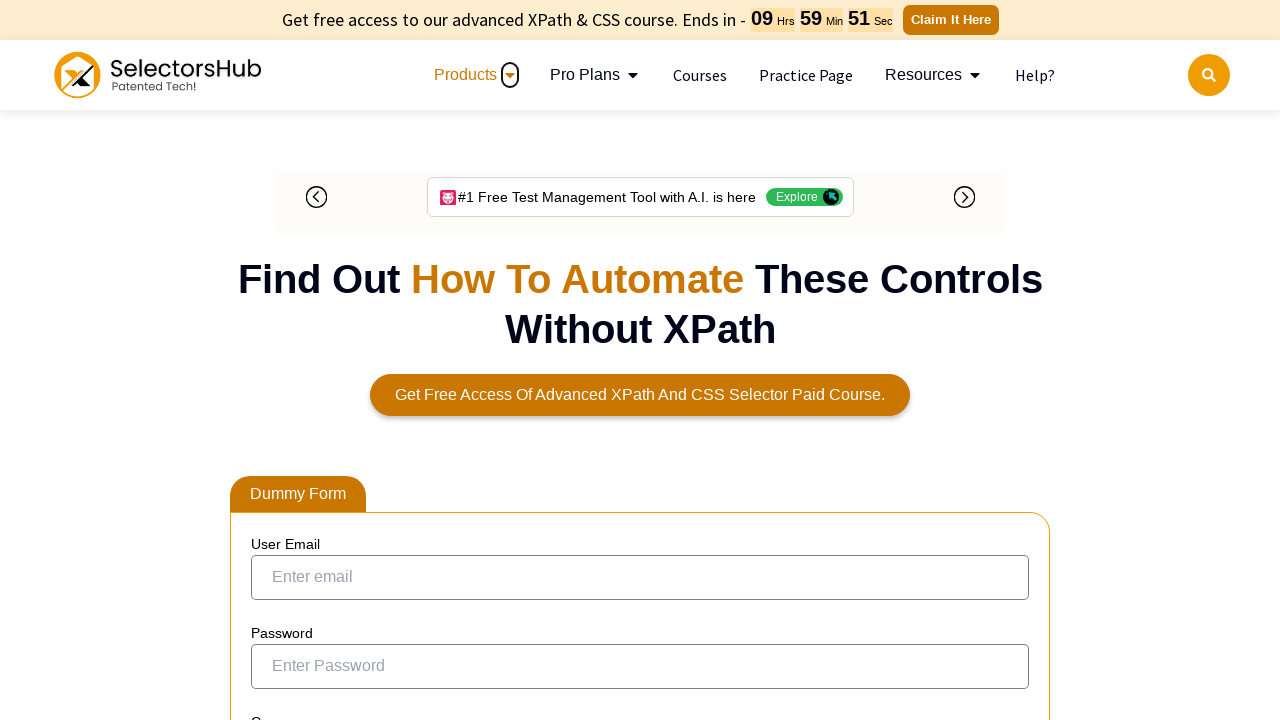

Located all information cells for Joe.Root
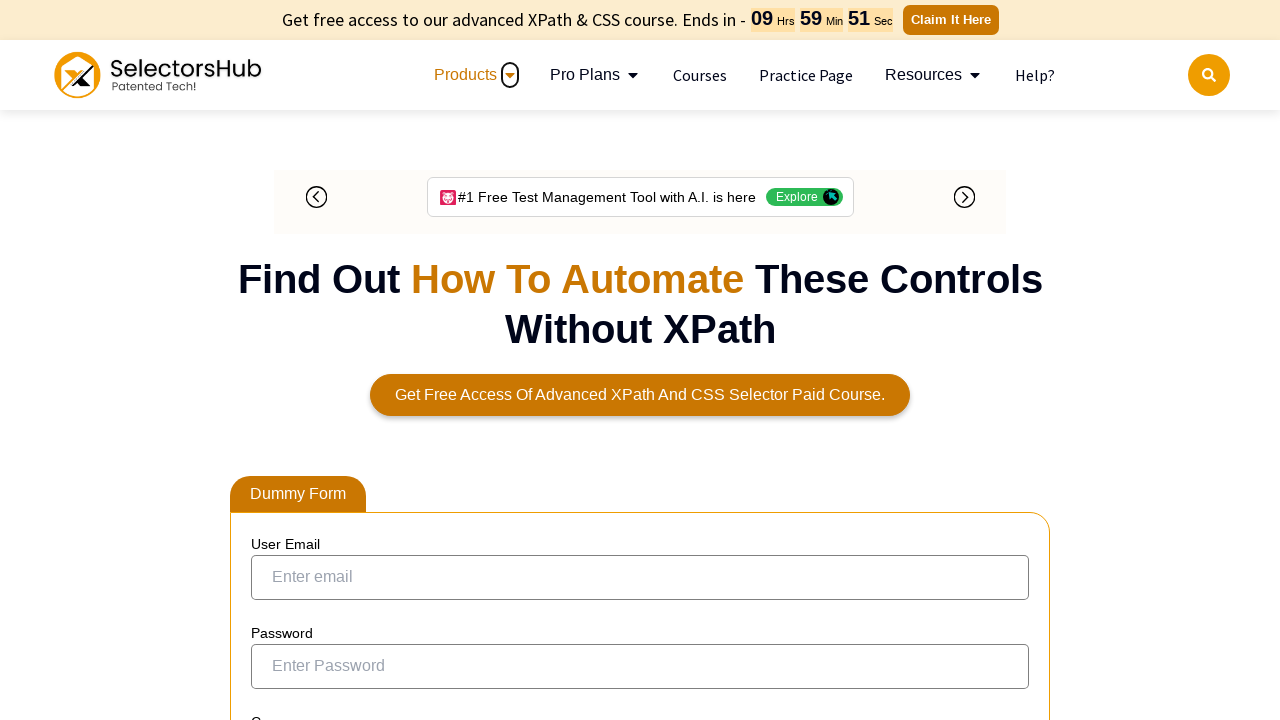

Retrieved Joe.Root information: ESS
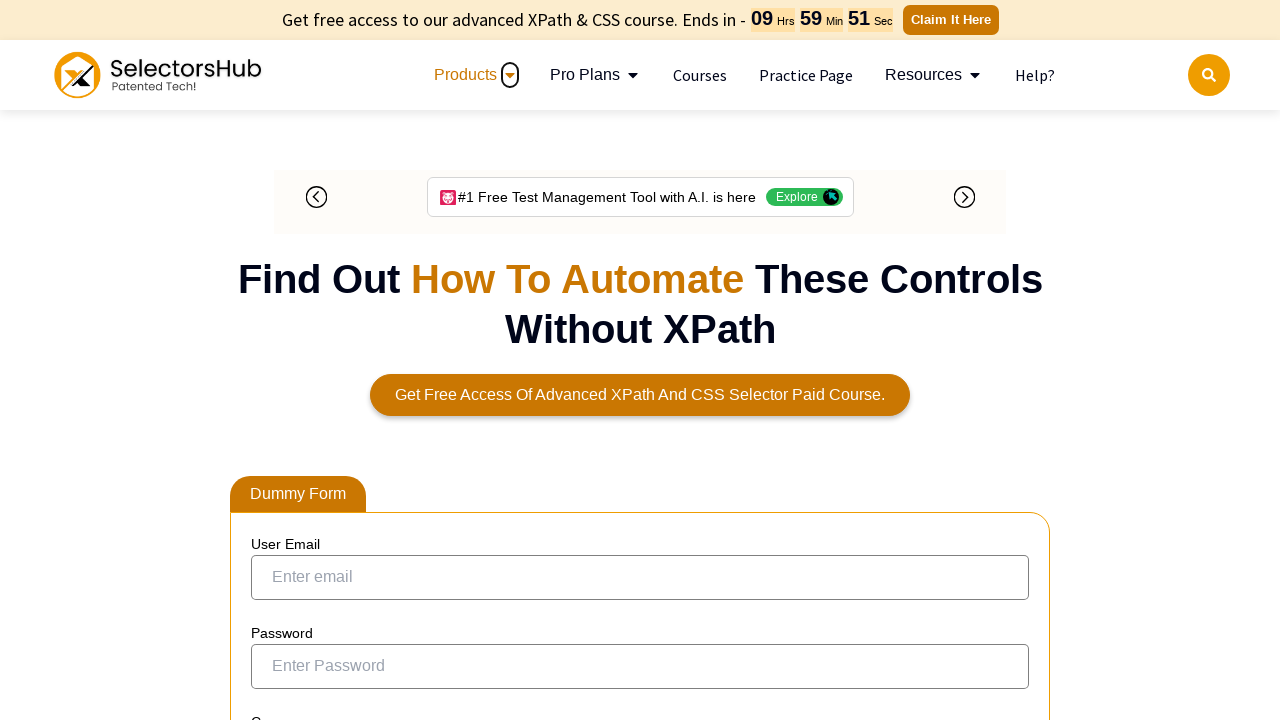

Retrieved Joe.Root information: Joe Root
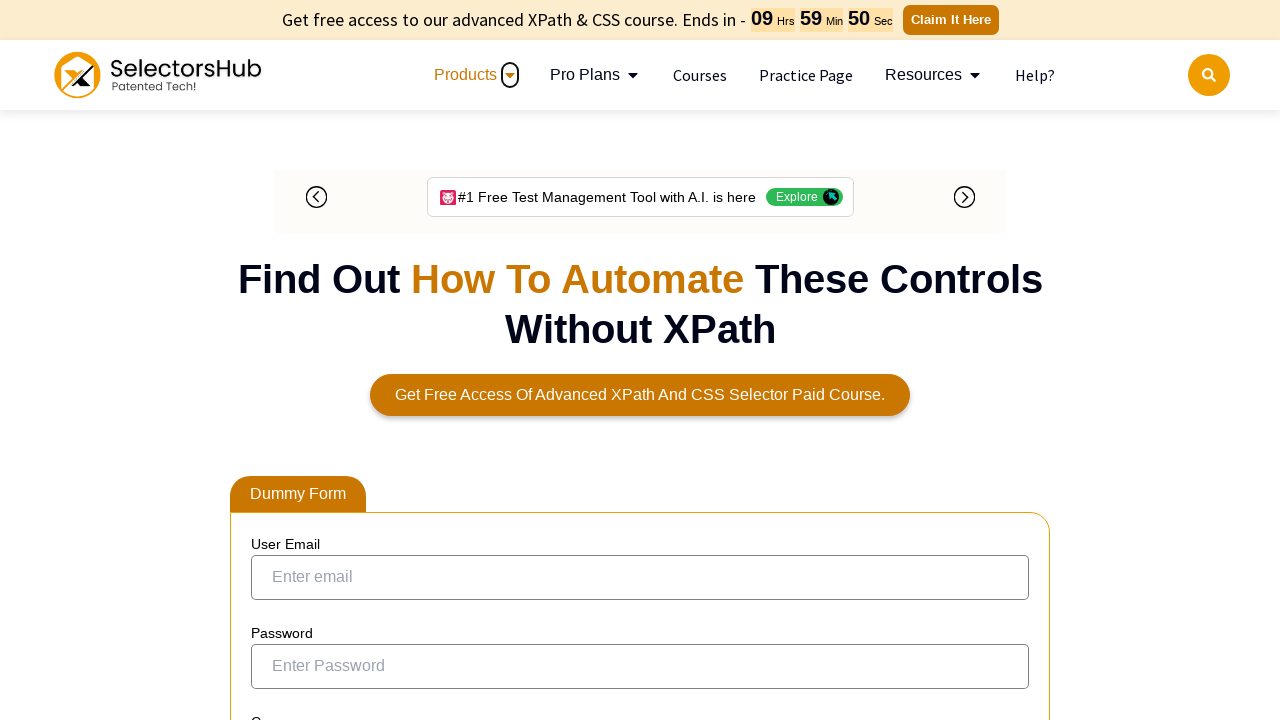

Retrieved Joe.Root information: Enabled
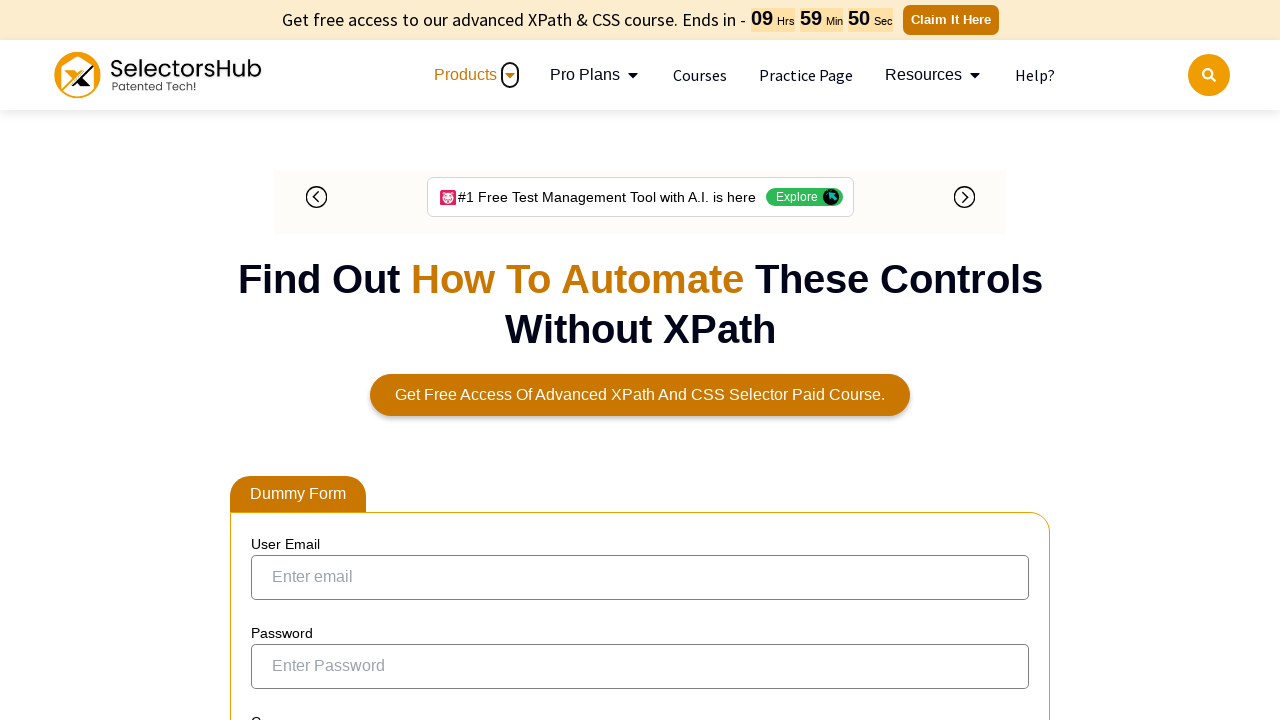

Located all information cells for John.Smith
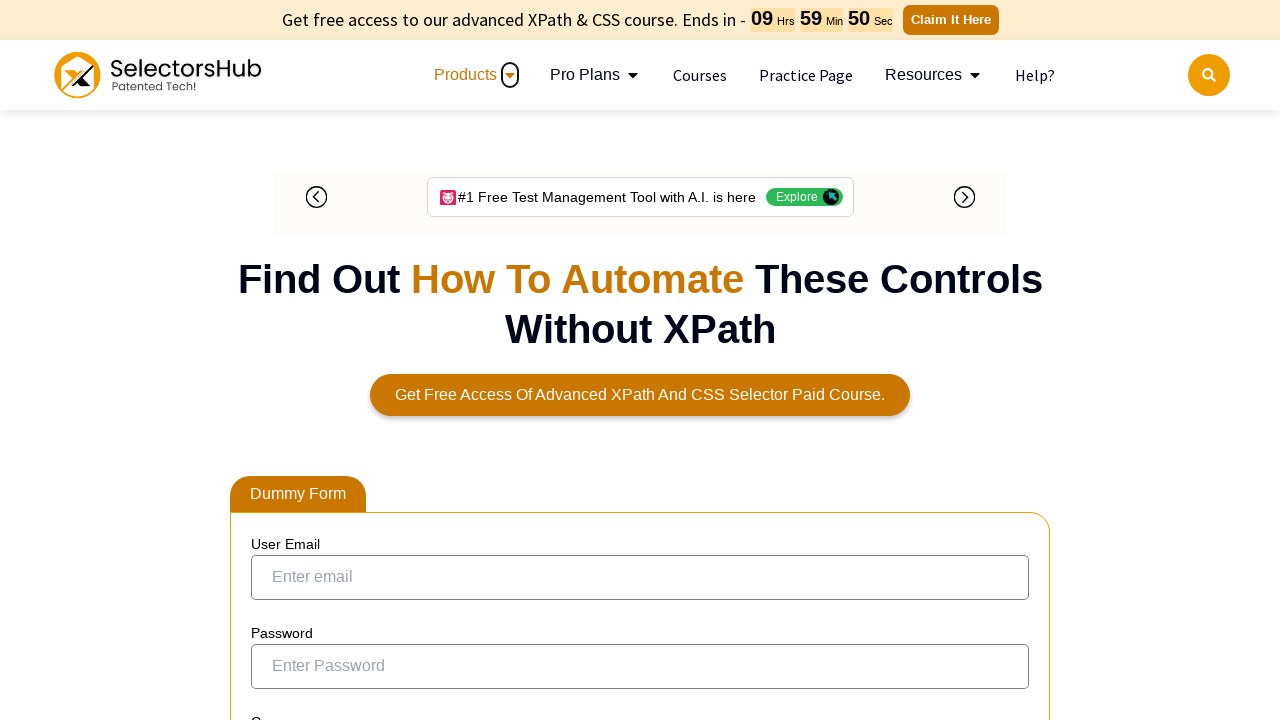

Retrieved John.Smith information: Admin
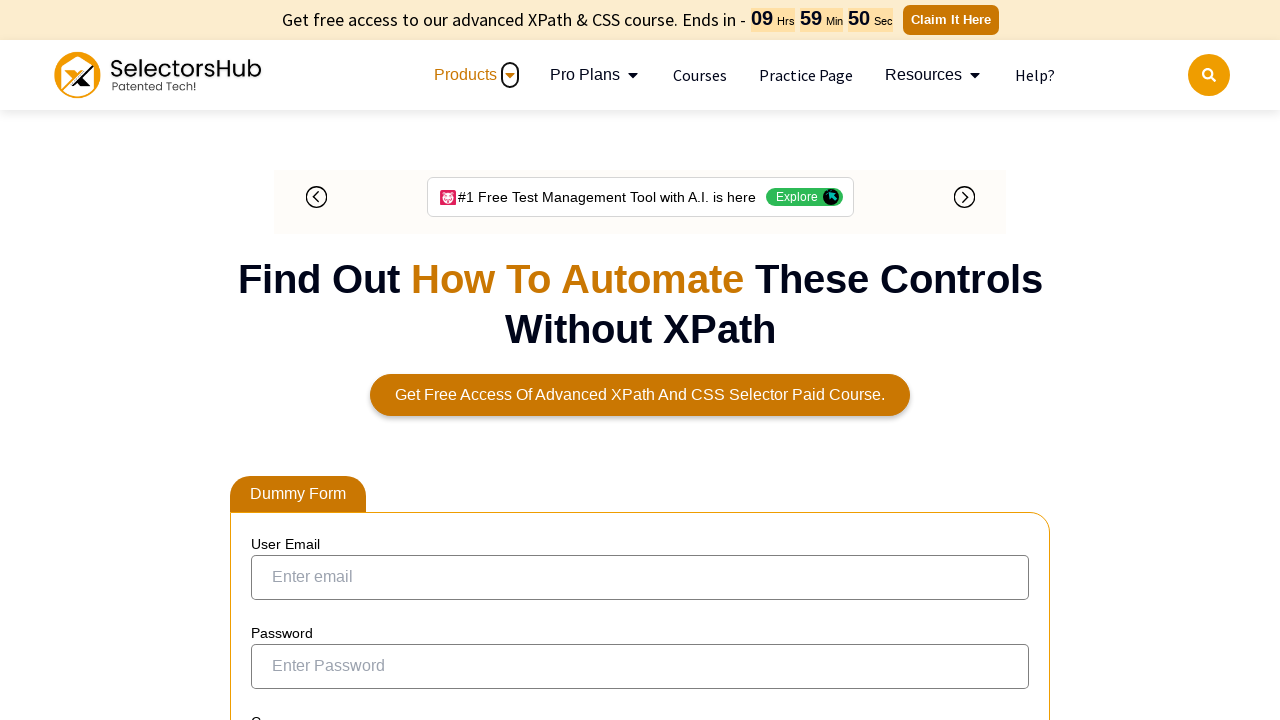

Retrieved John.Smith information: John Smith
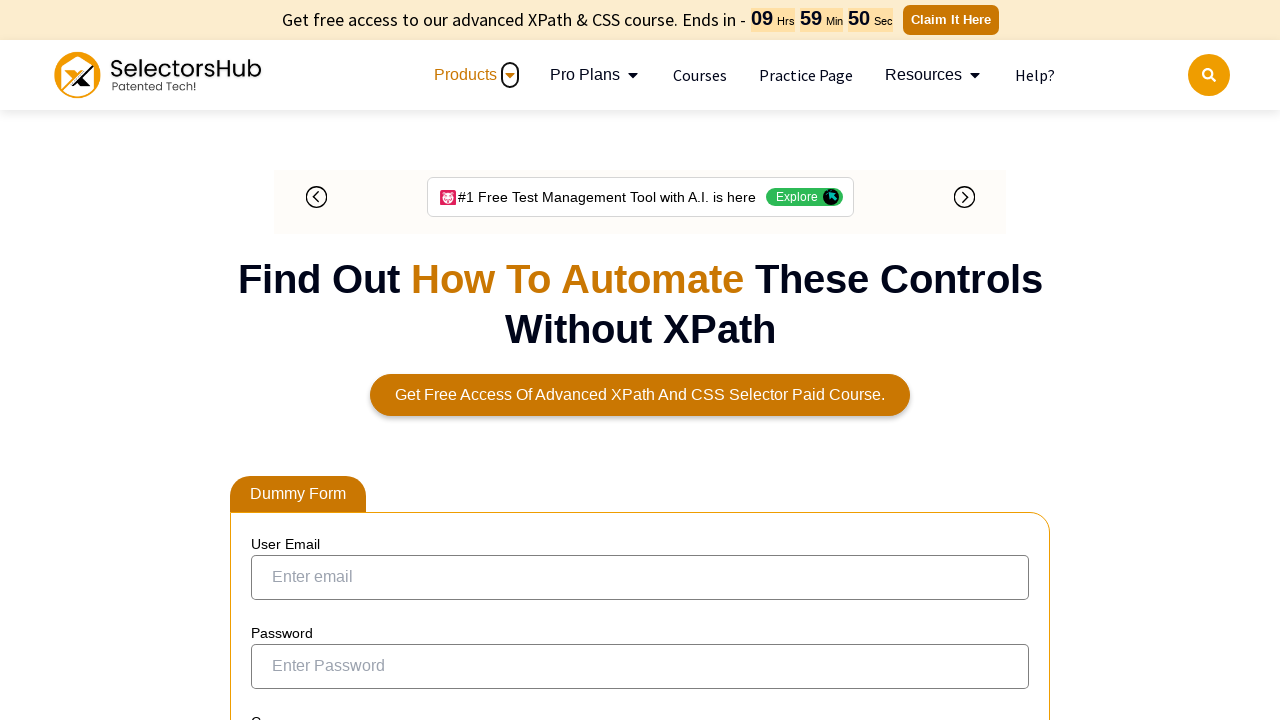

Retrieved John.Smith information: Enabled
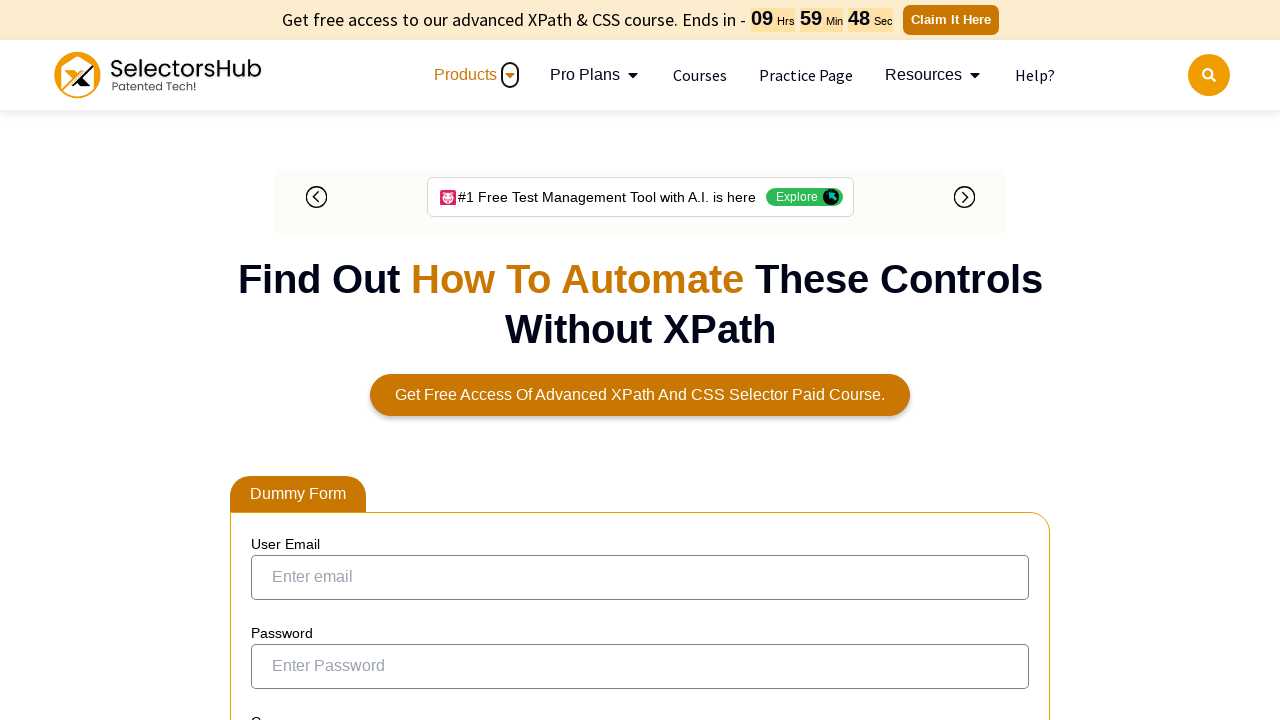

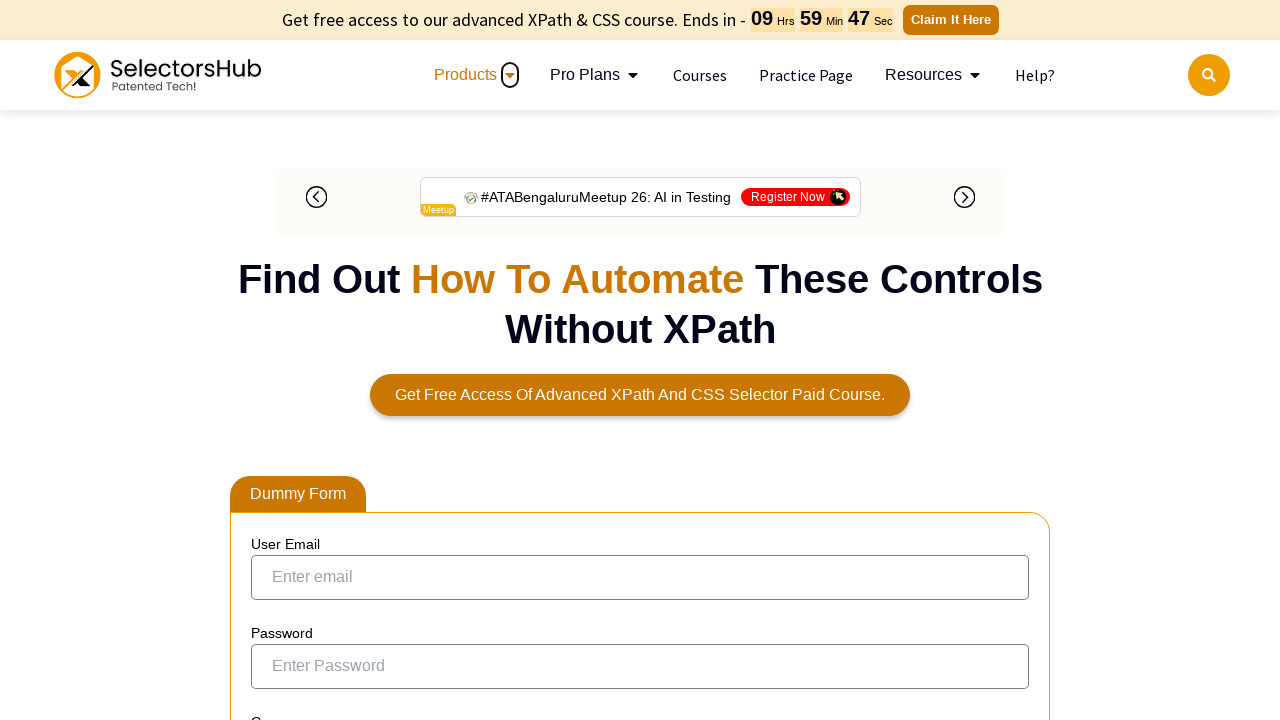